Tests form submission by filling in first name, last name, and email fields, then clicking the submit button

Starting URL: https://syntaxprojects.com/input-form-locator.php

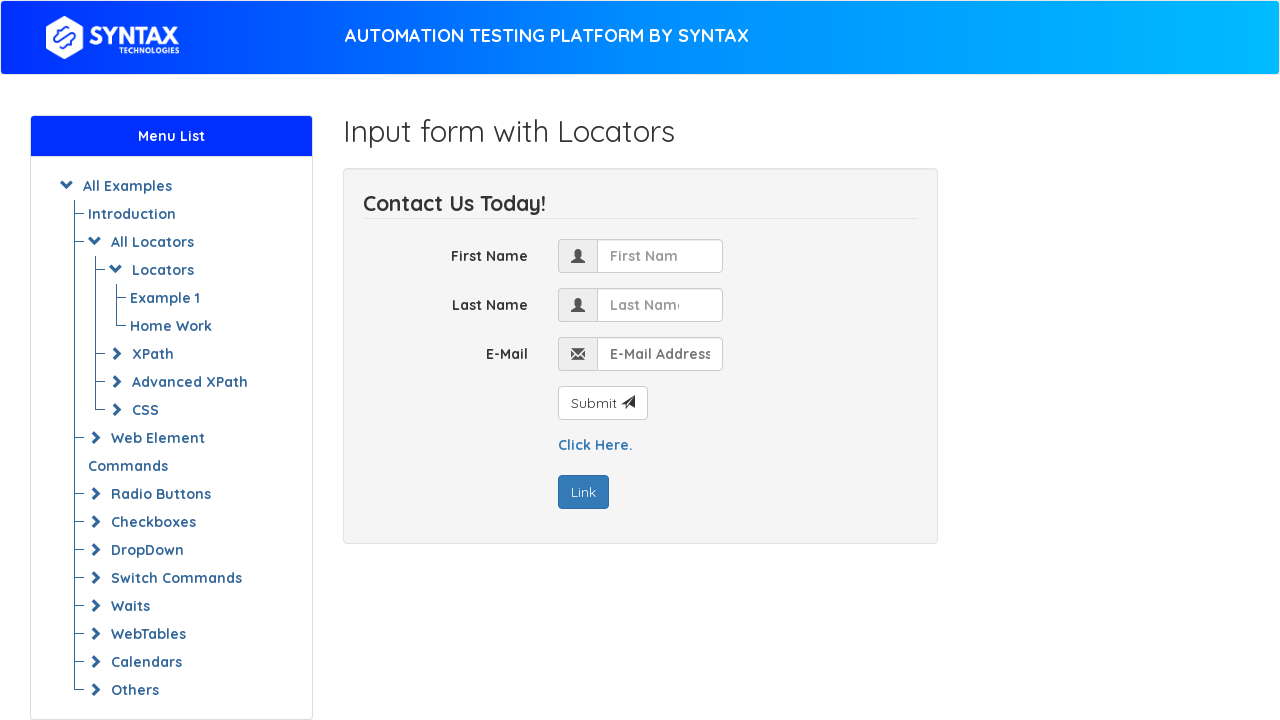

Filled first name field with 'Lana' on input[name='first_name']
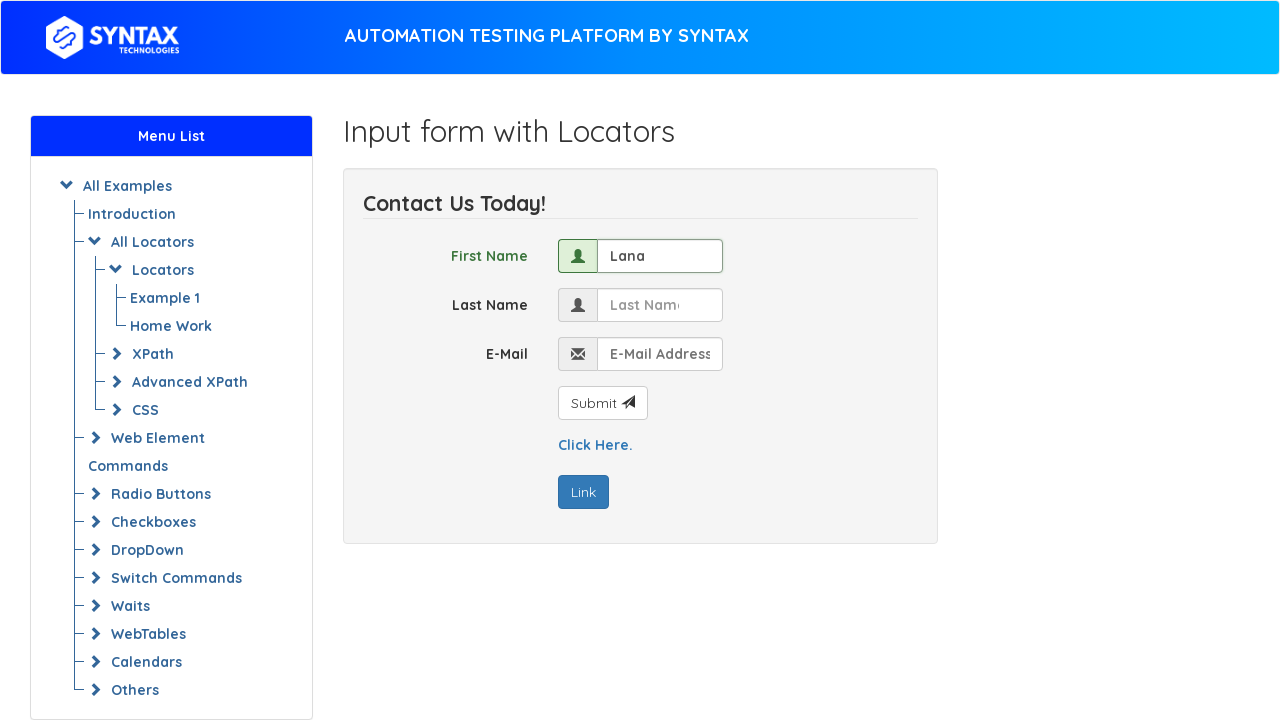

Filled last name field with 'Levchenko' on input[name='last_name']
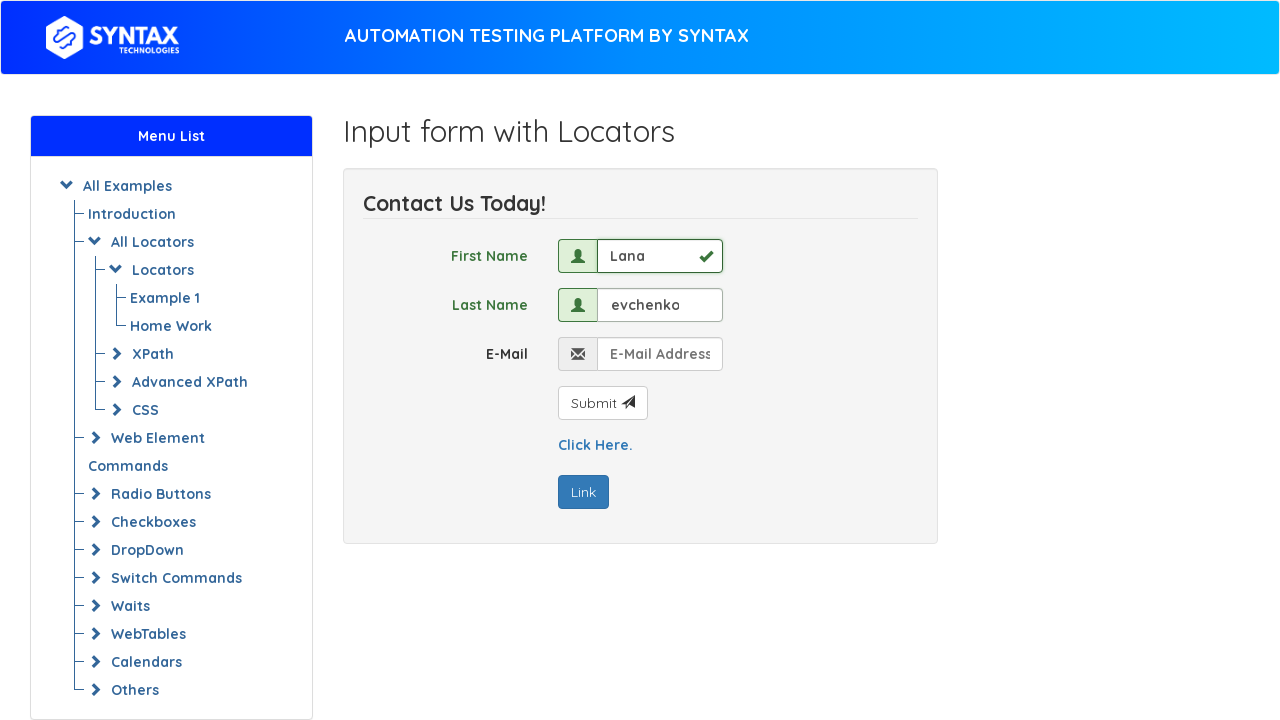

Filled email field with 'lanaL@gmail.com' on input[name='email']
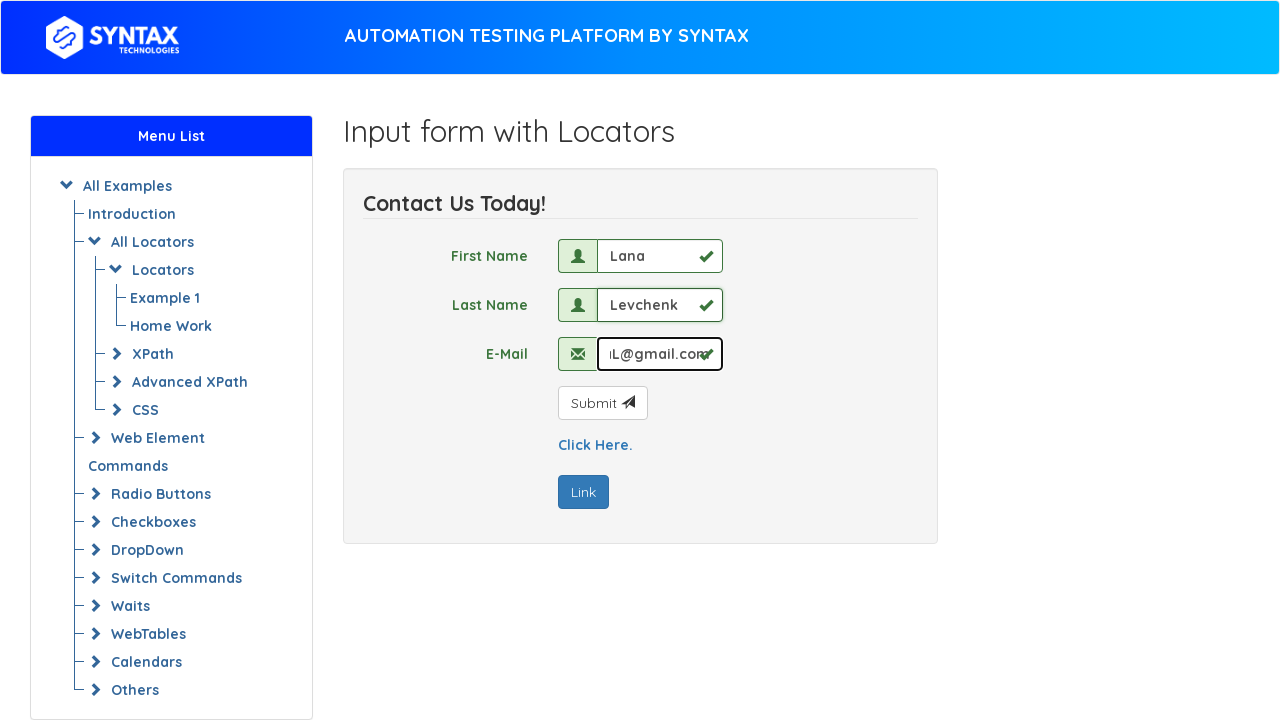

Clicked submit button to submit the form at (602, 403) on #submit_button
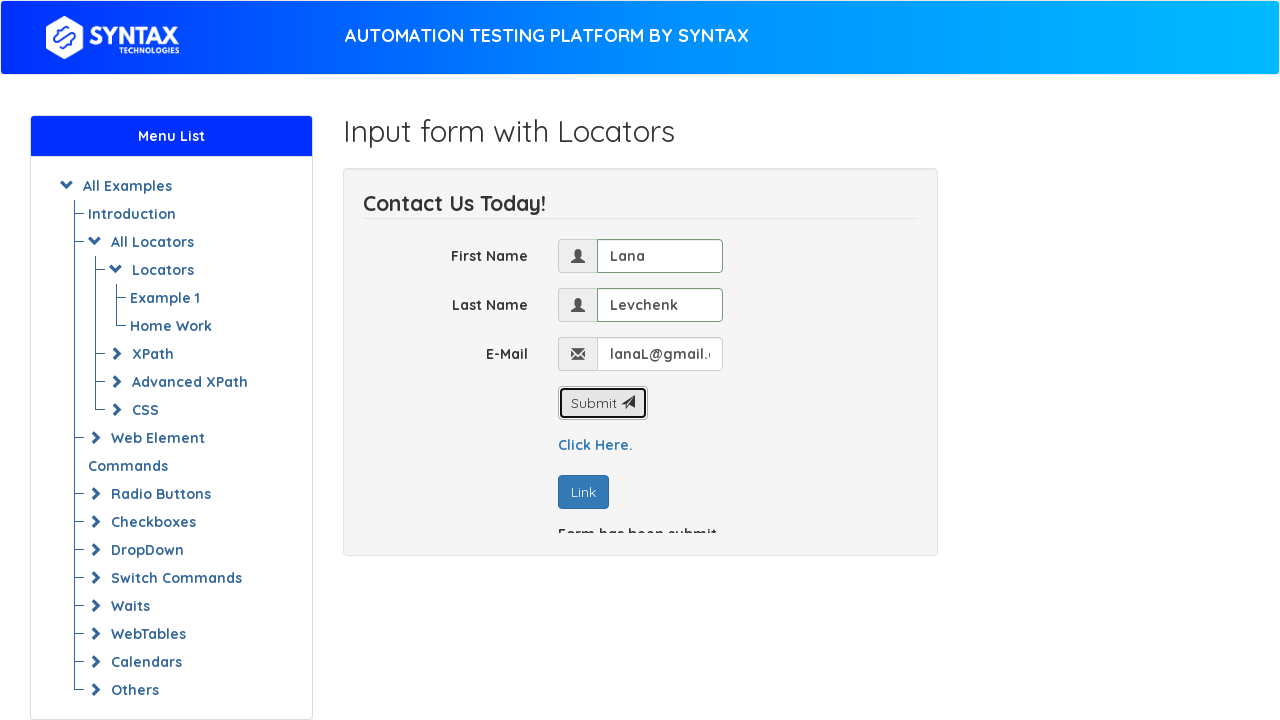

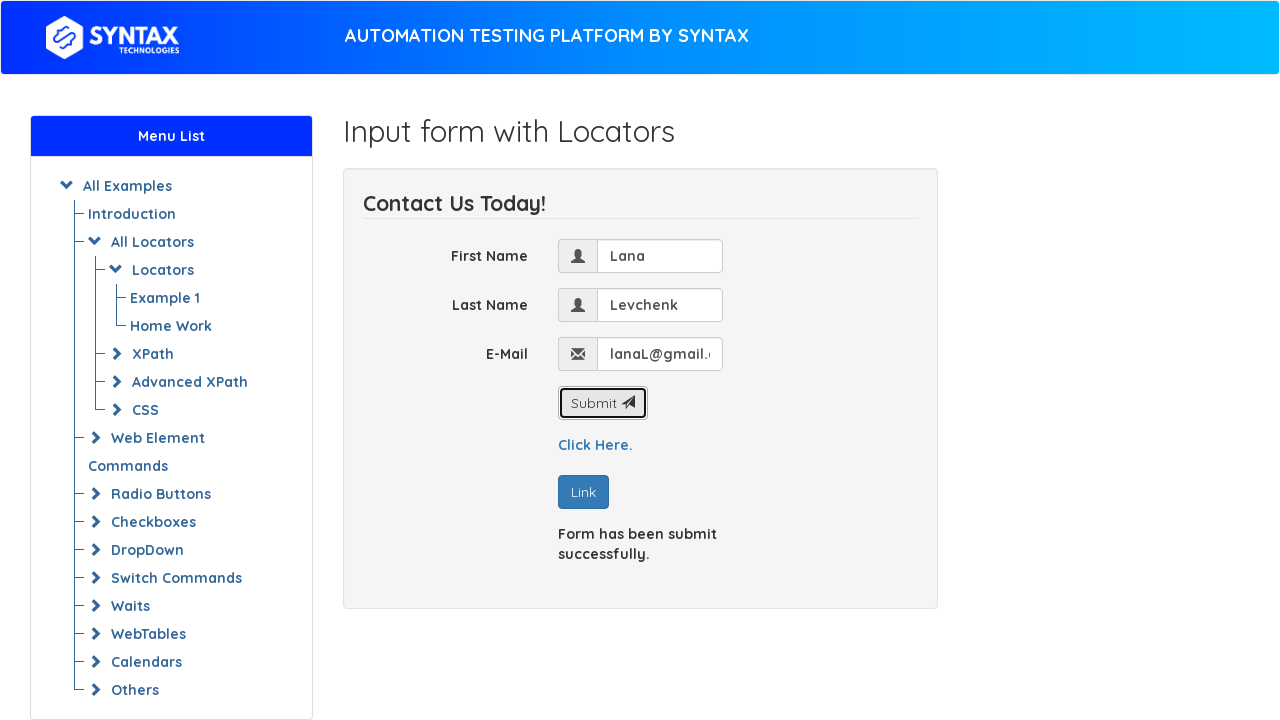